Tests a text box form by filling in full name, email, current address, and permanent address fields, then submitting and validating the output displays correctly.

Starting URL: https://demoqa.com/text-box

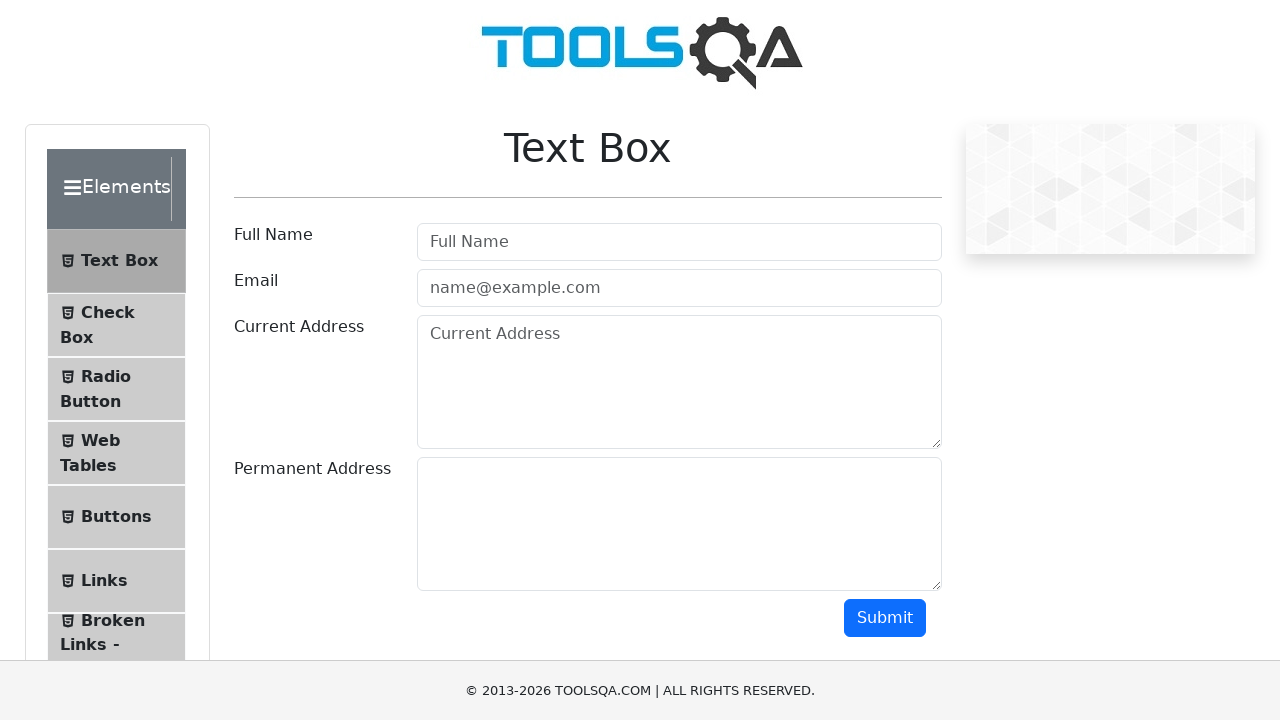

Filled Full Name field with 'John Smith' on internal:role=textbox[name="Full Name"i]
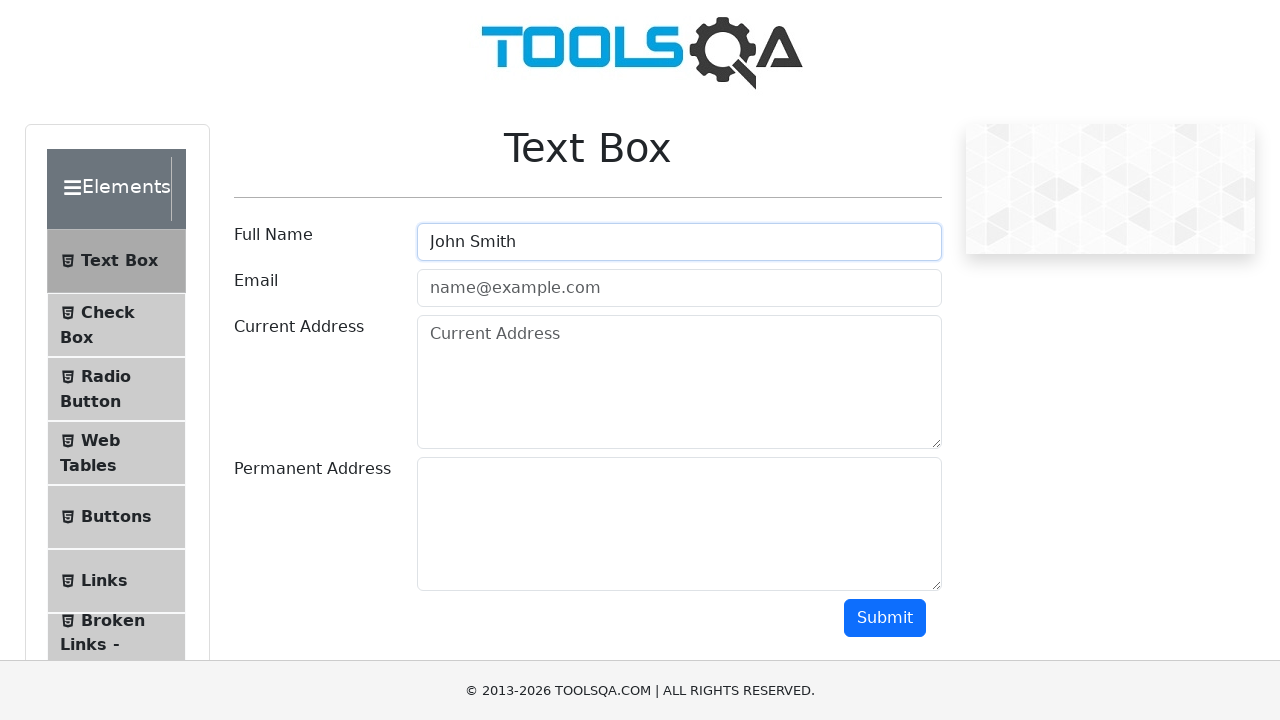

Filled Email field with 'johnsmith@example.com' on internal:role=textbox[name="name@example.com"i]
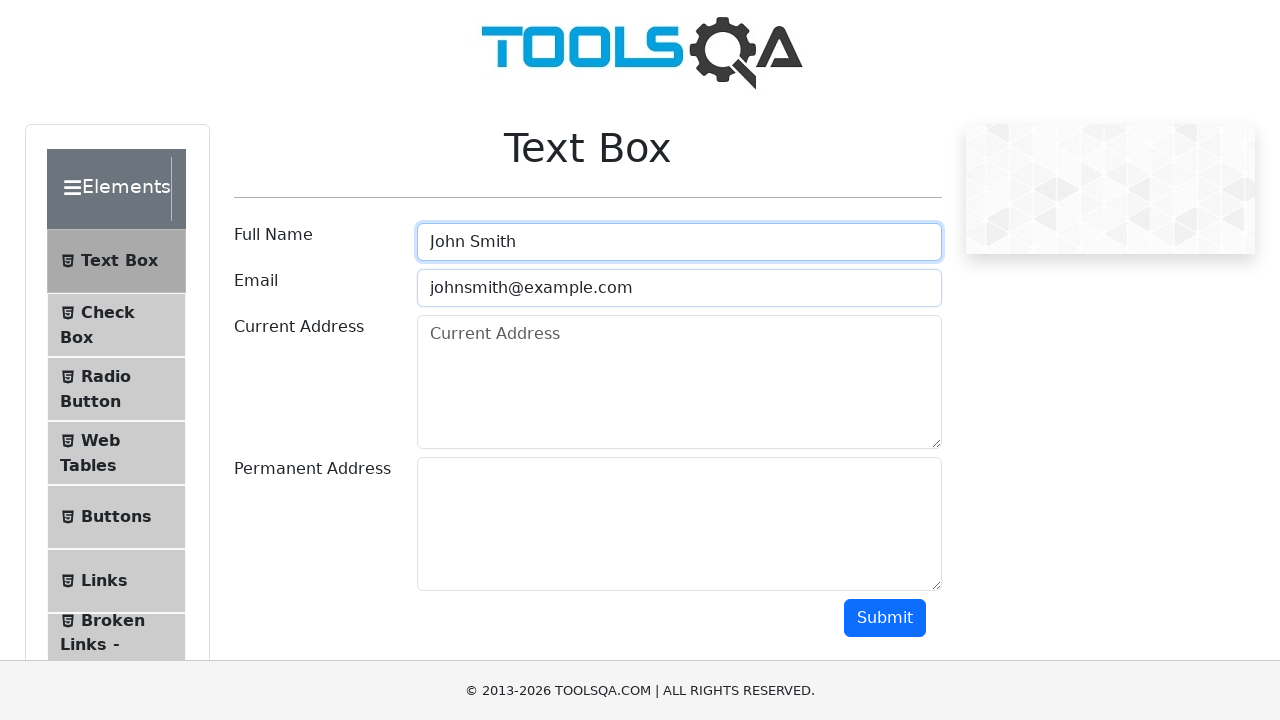

Filled Current Address field with '123 Main Street, New York, NY 10001' on internal:role=textbox[name="Current Address"i]
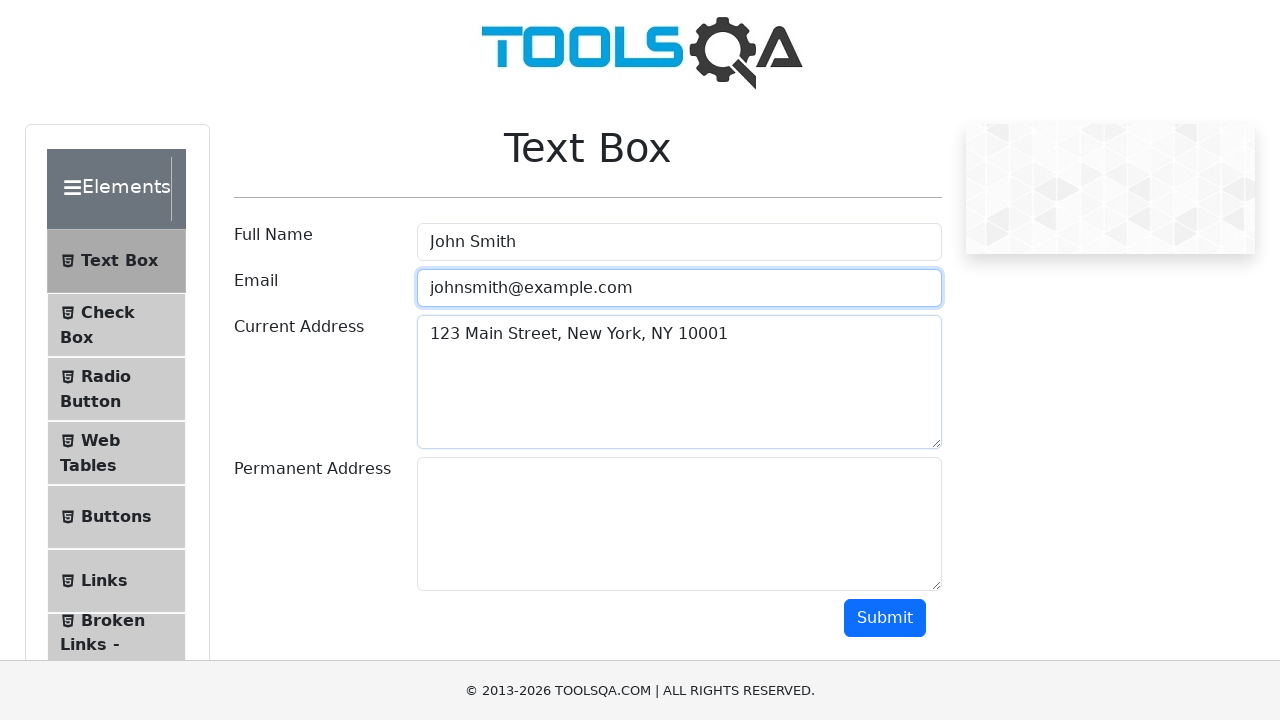

Filled Permanent Address field with '456 Oak Avenue, Los Angeles, CA 90001' on #permanentAddress
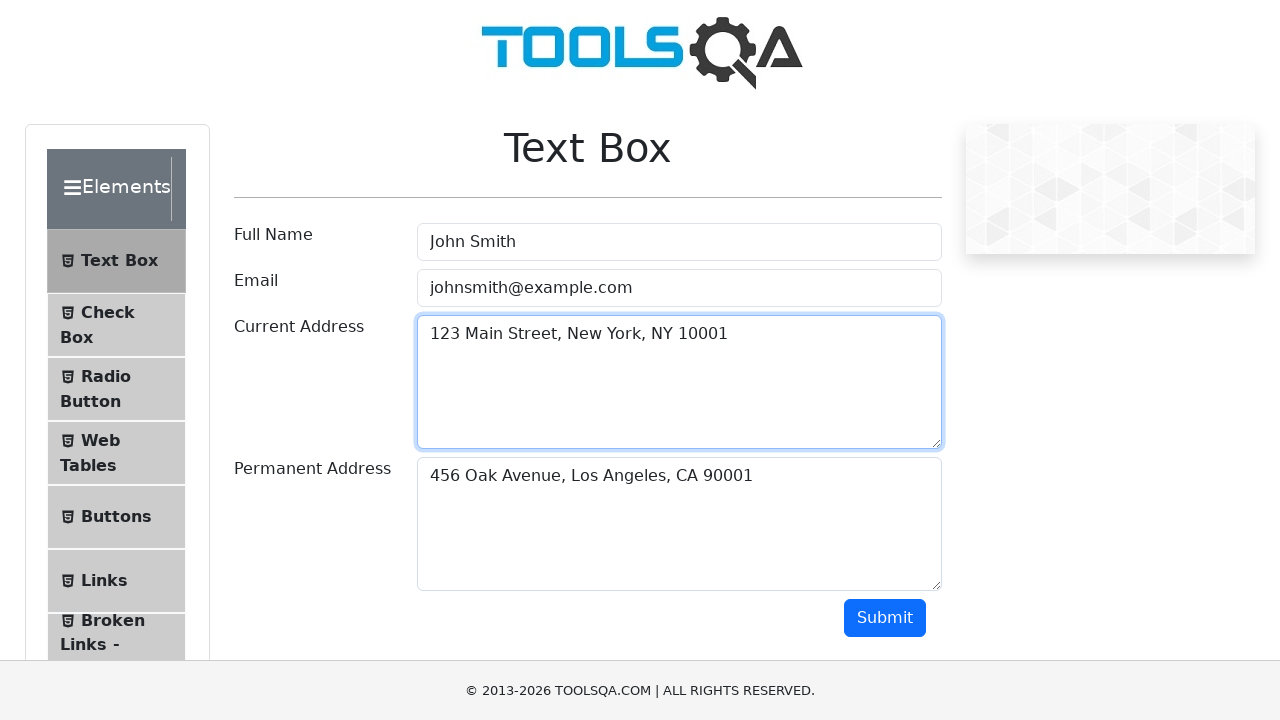

Clicked Submit button to submit the form at (885, 618) on internal:role=button[name="Submit"i]
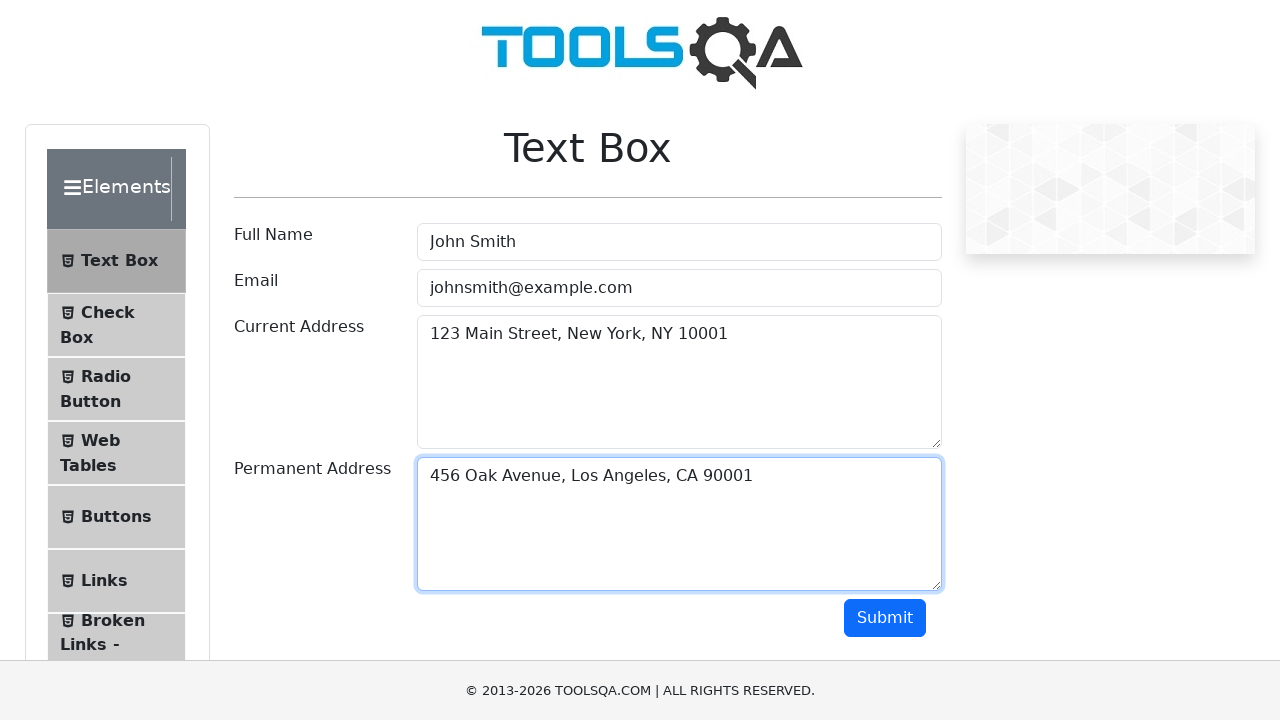

Validated name output displays 'John Smith'
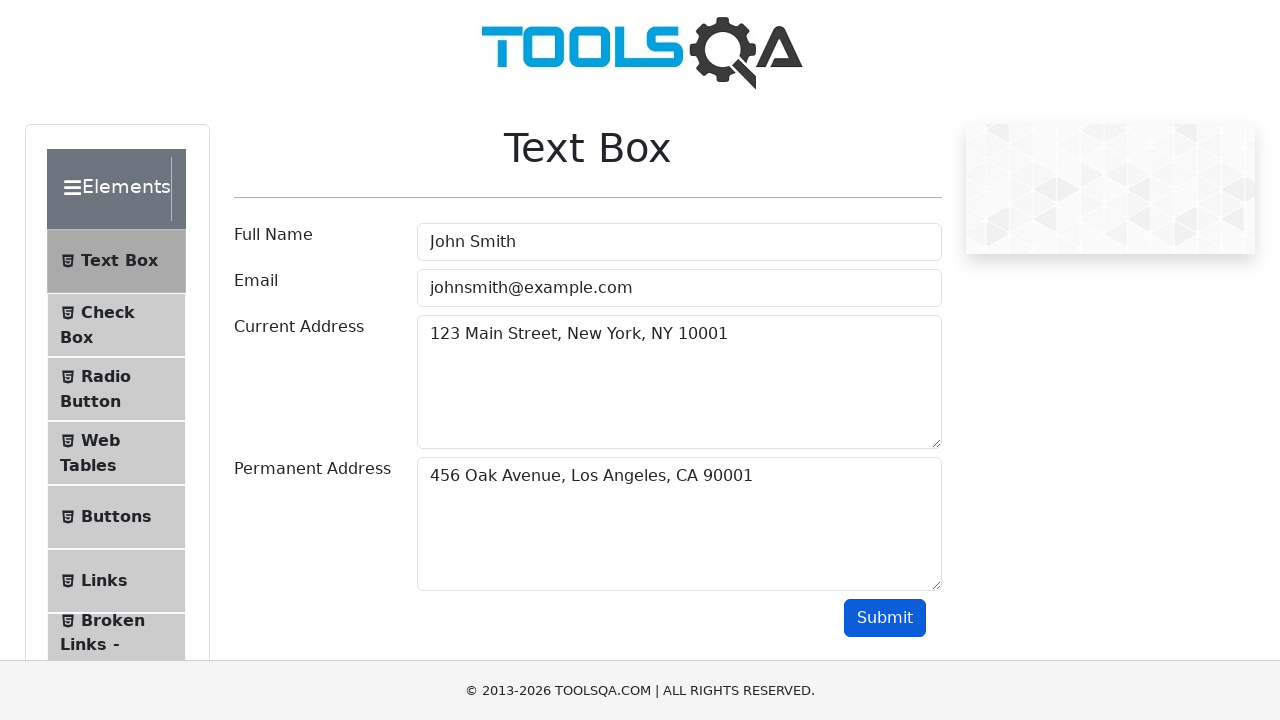

Validated email output displays 'johnsmith@example.com'
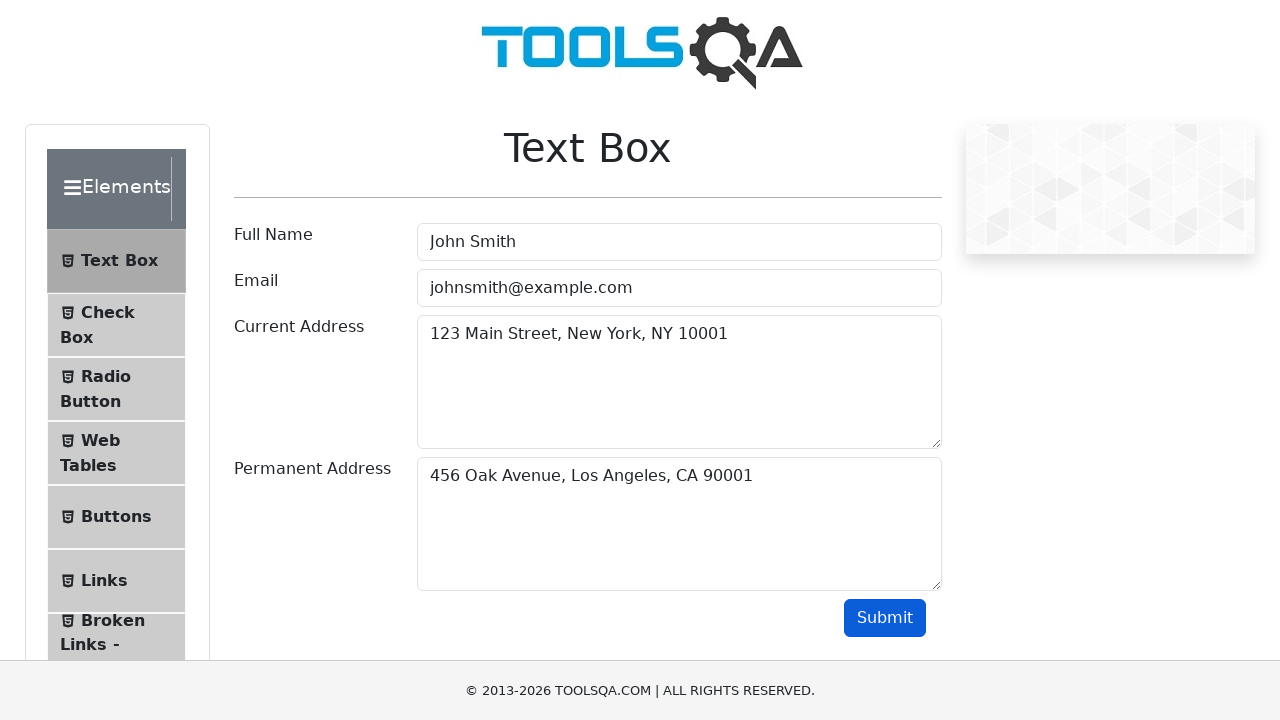

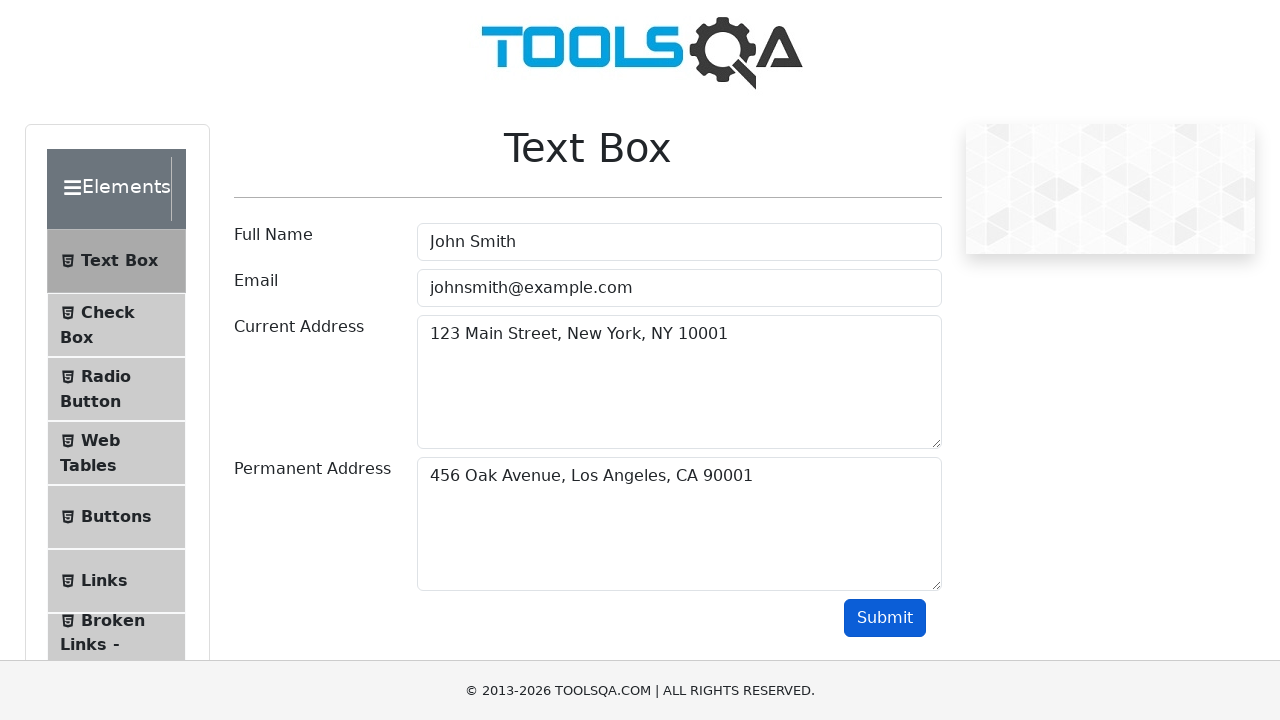